Tests that clicking the round-trip radio button enables the return date field by verifying the style attribute of the container div changes to indicate visibility/enabled state.

Starting URL: https://rahulshettyacademy.com/dropdownsPractise/

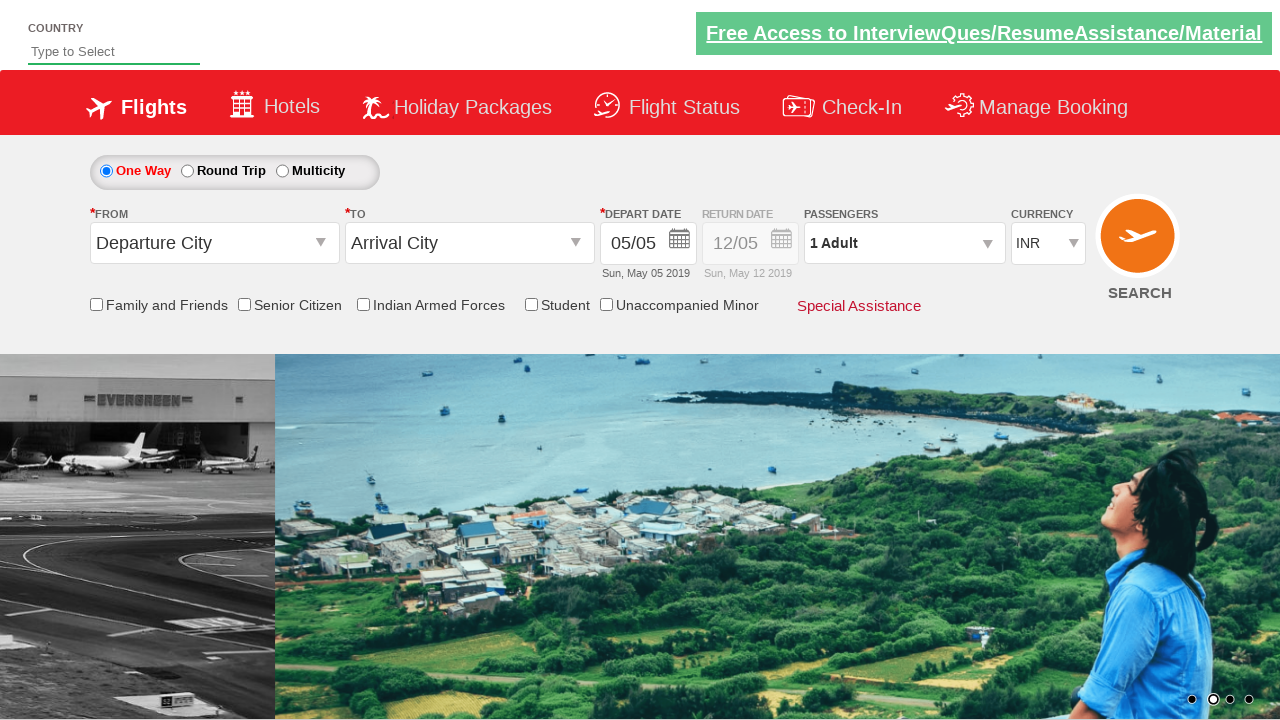

Navigated to flight booking page
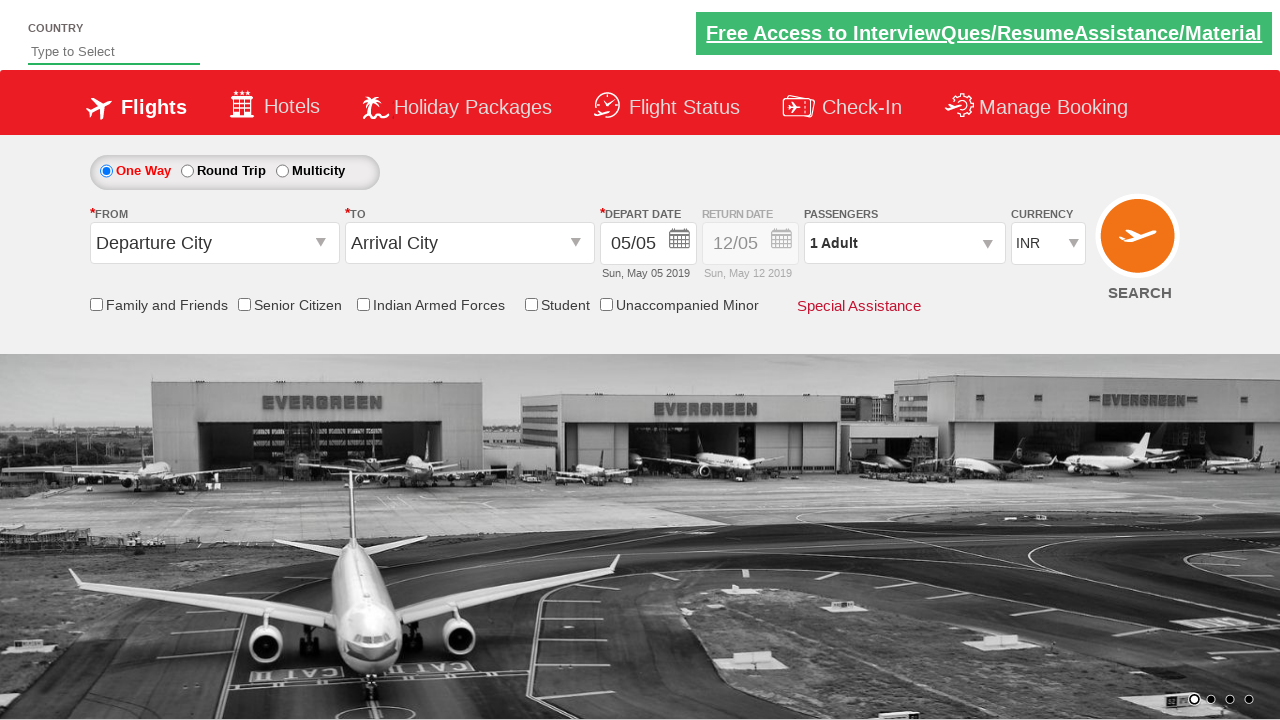

Retrieved initial style attribute of return date container: display: block; opacity: 0.5;
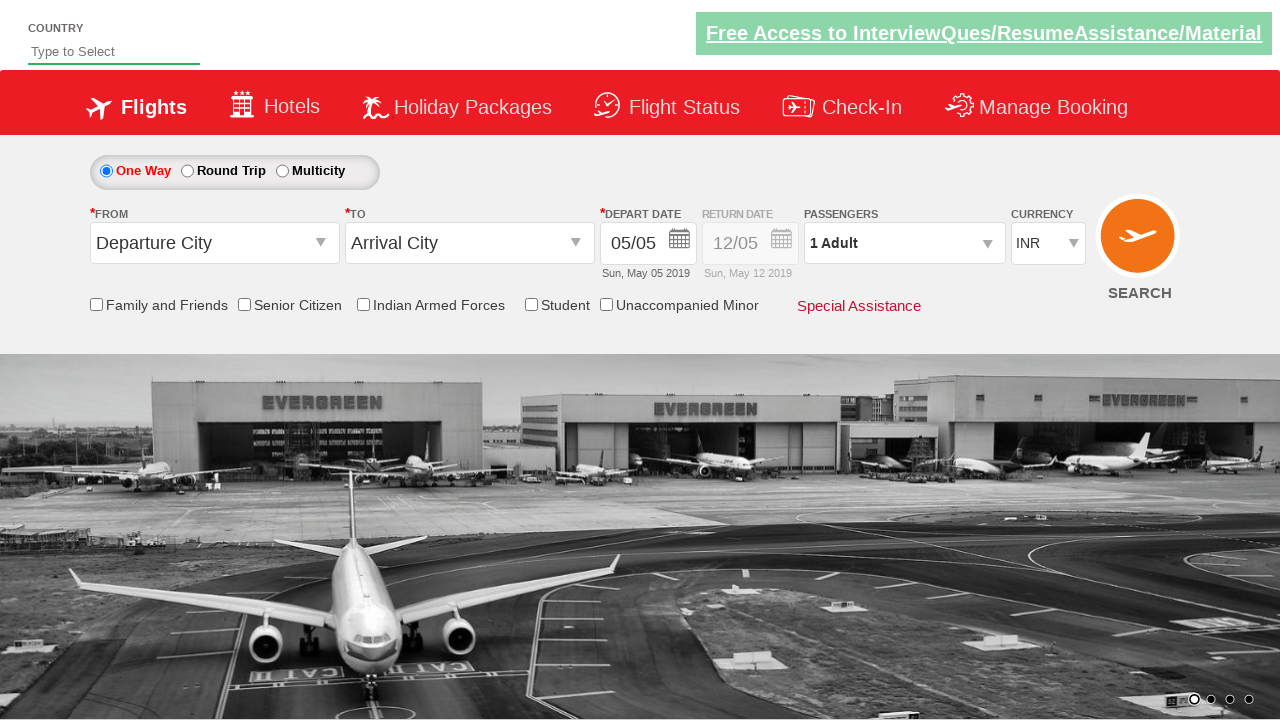

Clicked round-trip radio button at (187, 171) on #ctl00_mainContent_rbtnl_Trip_1
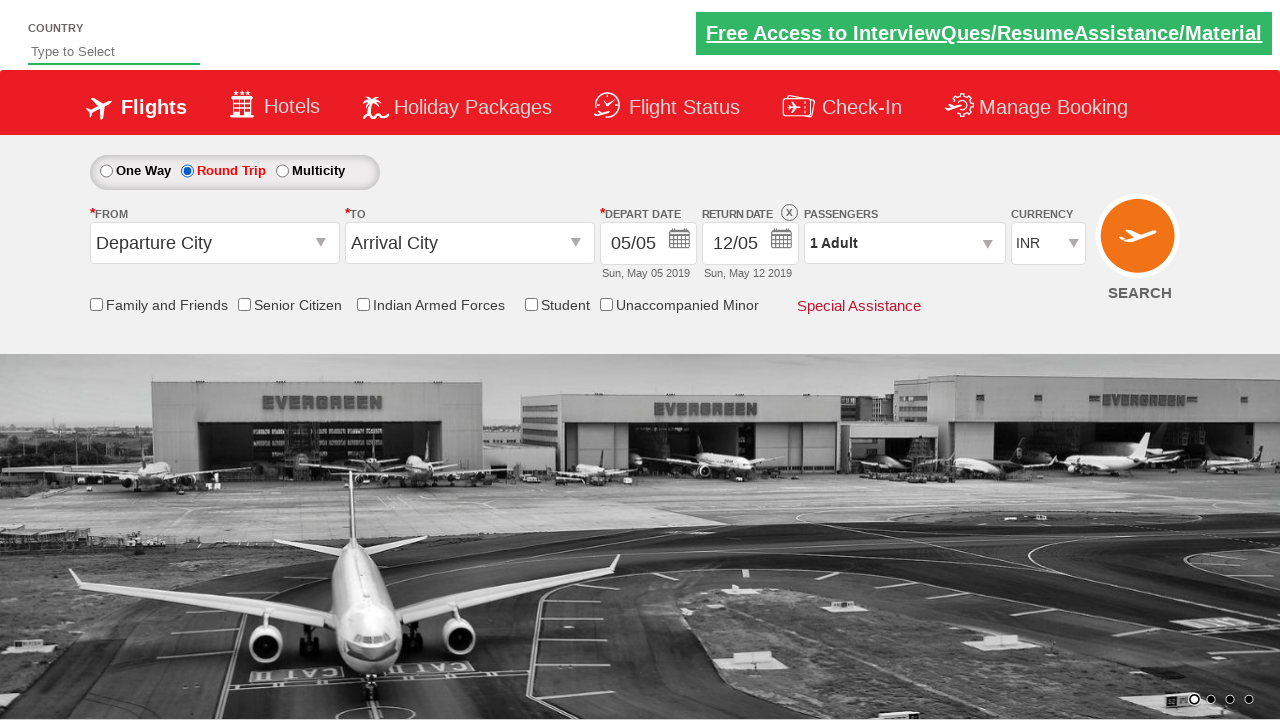

Retrieved updated style attribute of return date container: display: block; opacity: 1;
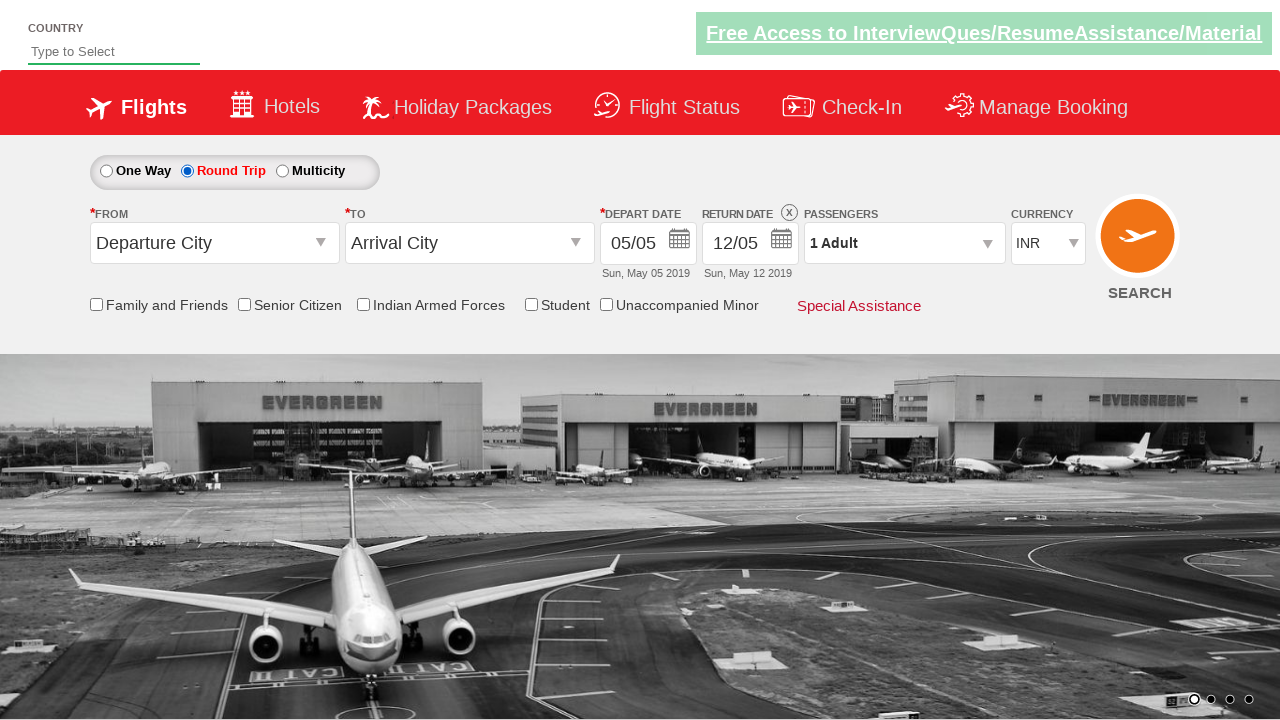

Verified return date field is enabled (opacity: 1)
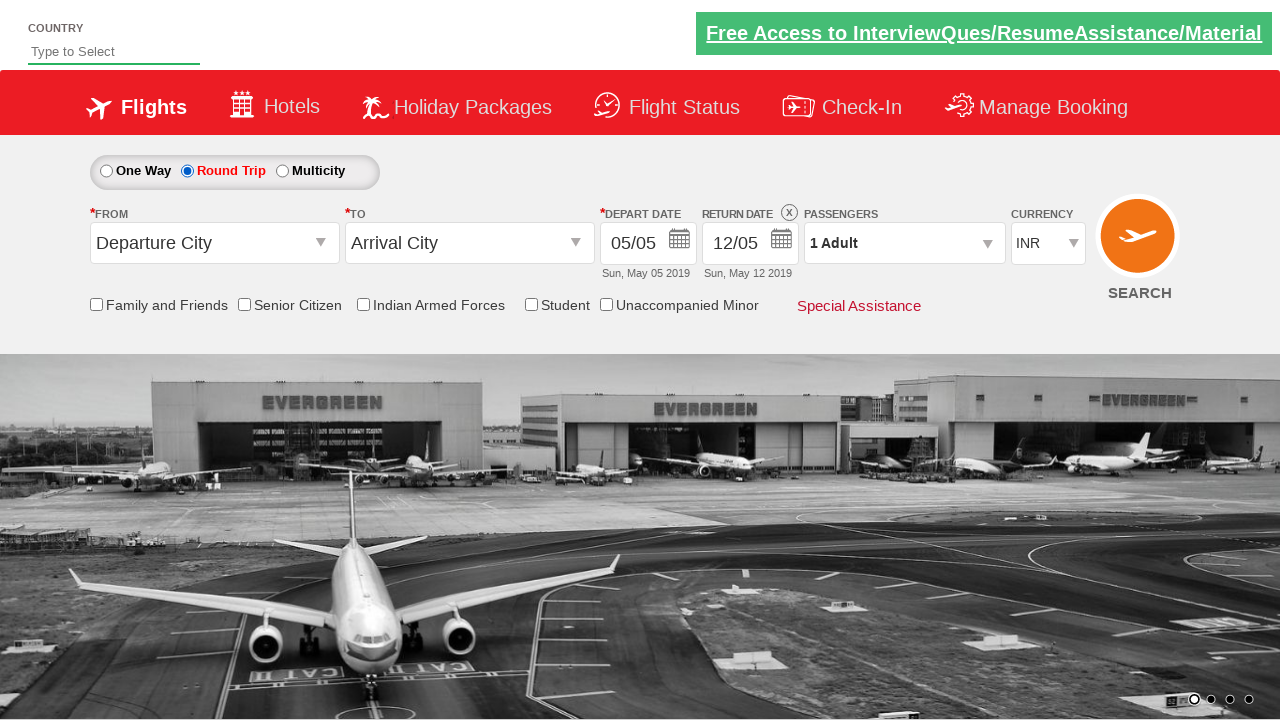

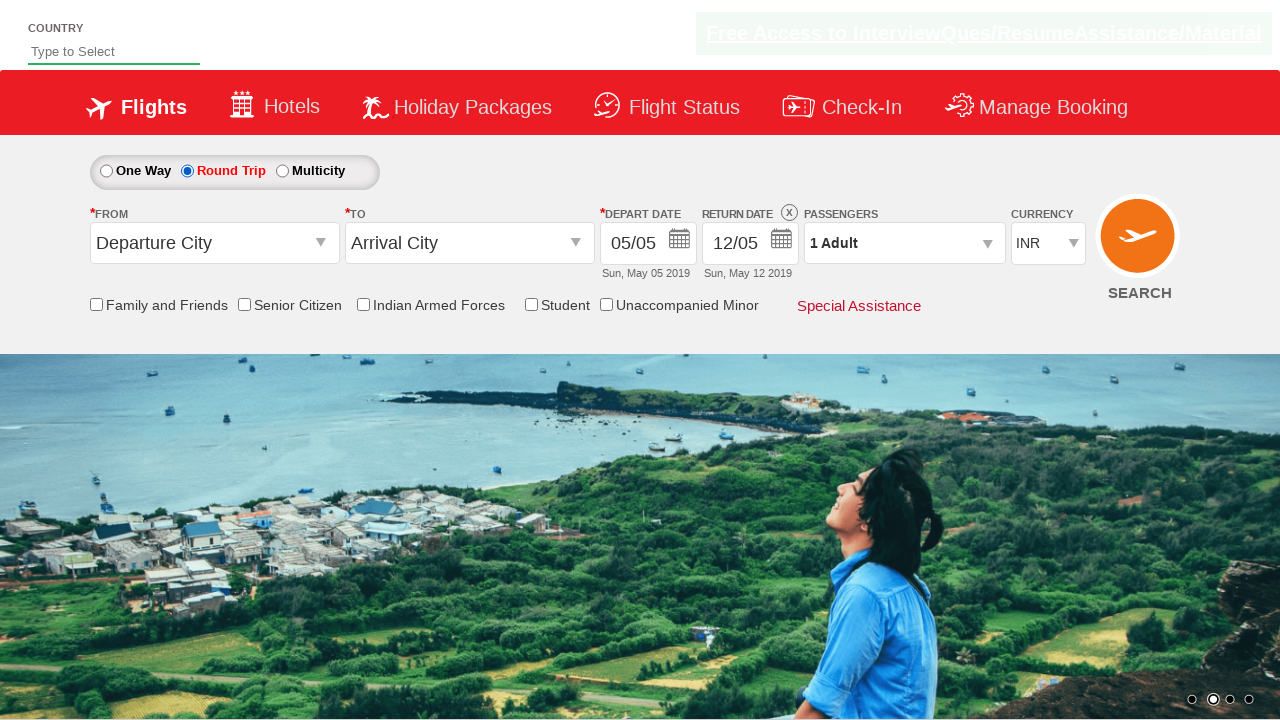